Tests a simple form by entering text into an input field and clicking a button to submit or show the input

Starting URL: https://syntaxprojects.com/basic-first-form-demo.php

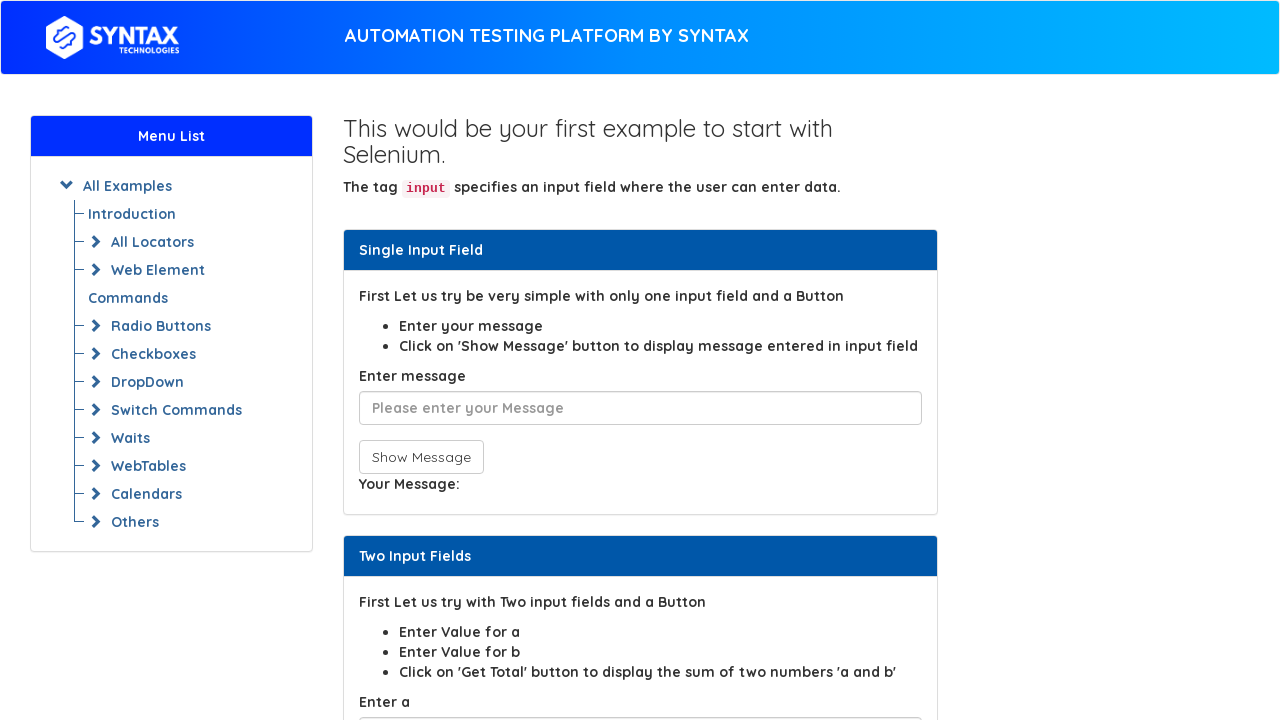

Filled text input field with 'Test message 12345' on input[placeholder*='Please enter']
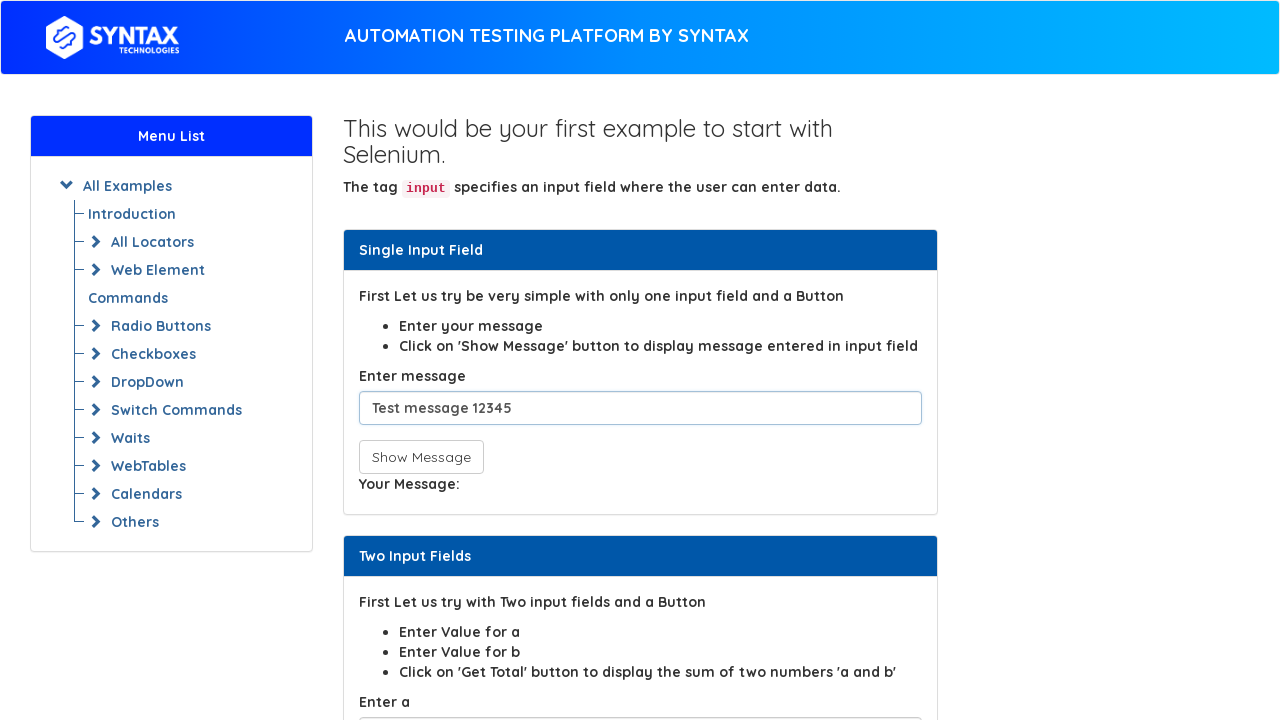

Clicked the show message button at (421, 457) on button[onclick^='showIn']
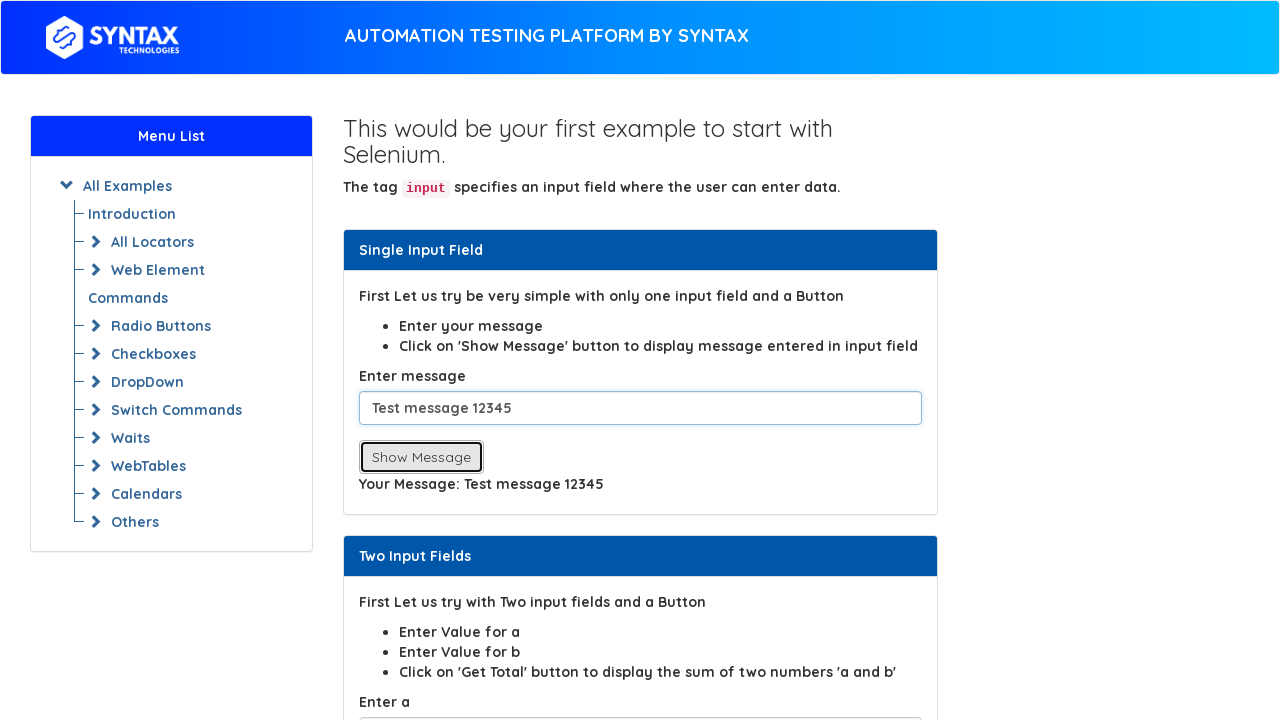

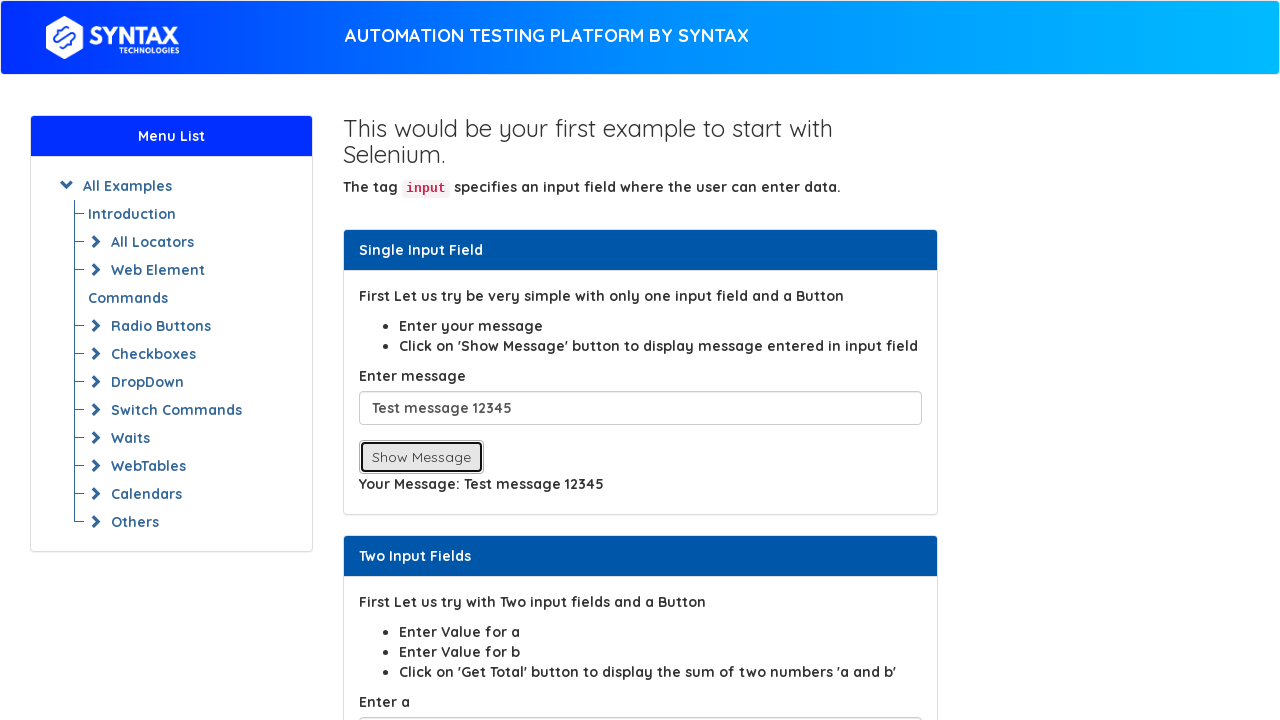